Navigates to the Training Support homepage, verifies the title, and clicks on the About Us link

Starting URL: https://training-support.net

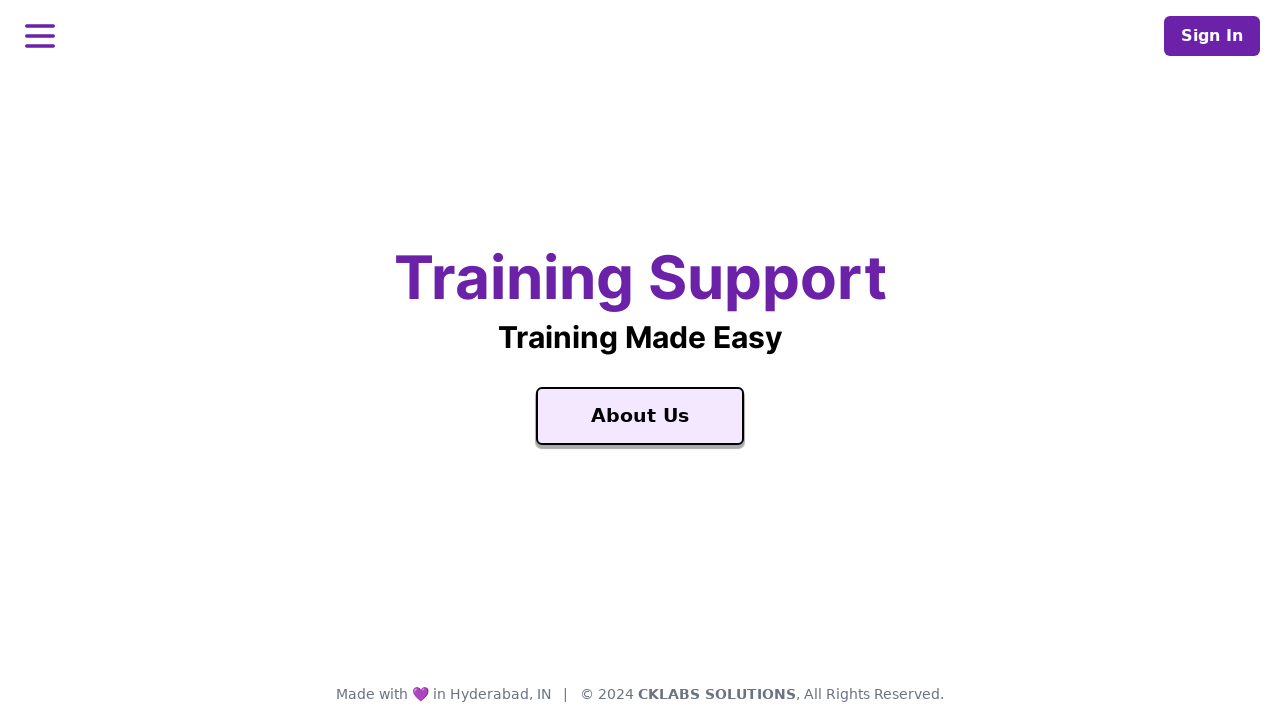

Navigated to Training Support homepage
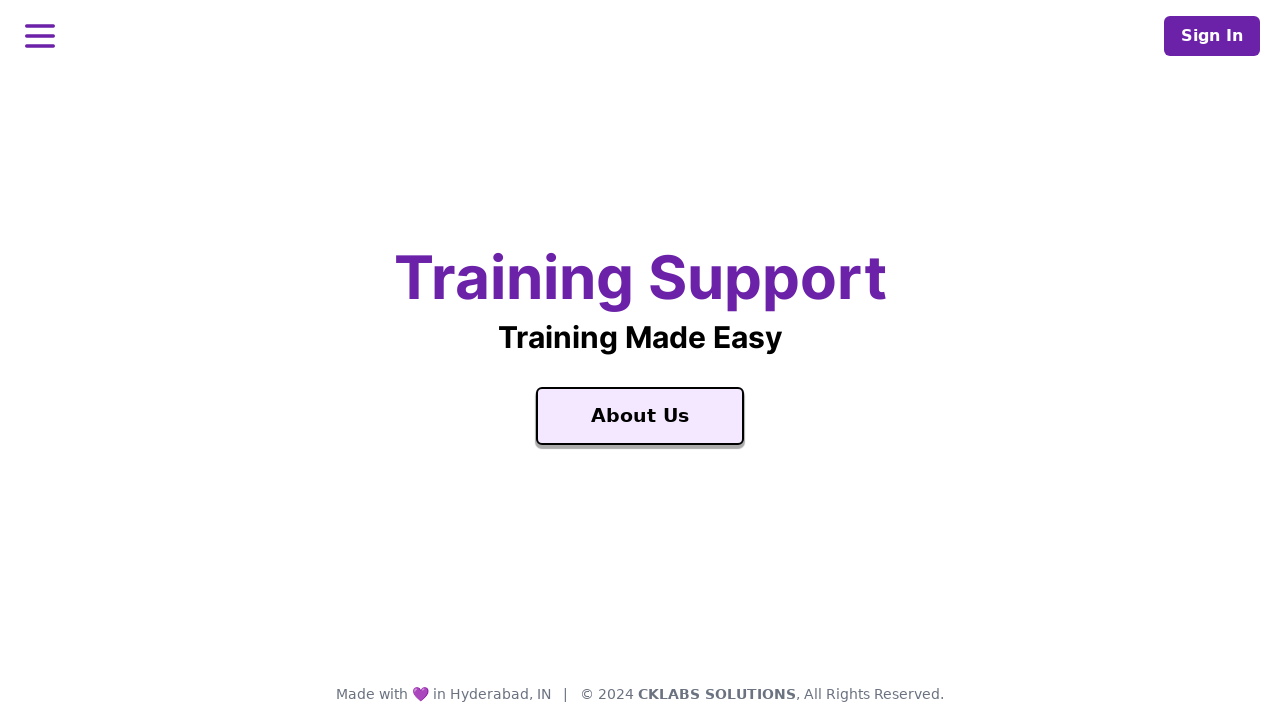

Verified page title is 'Training Support'
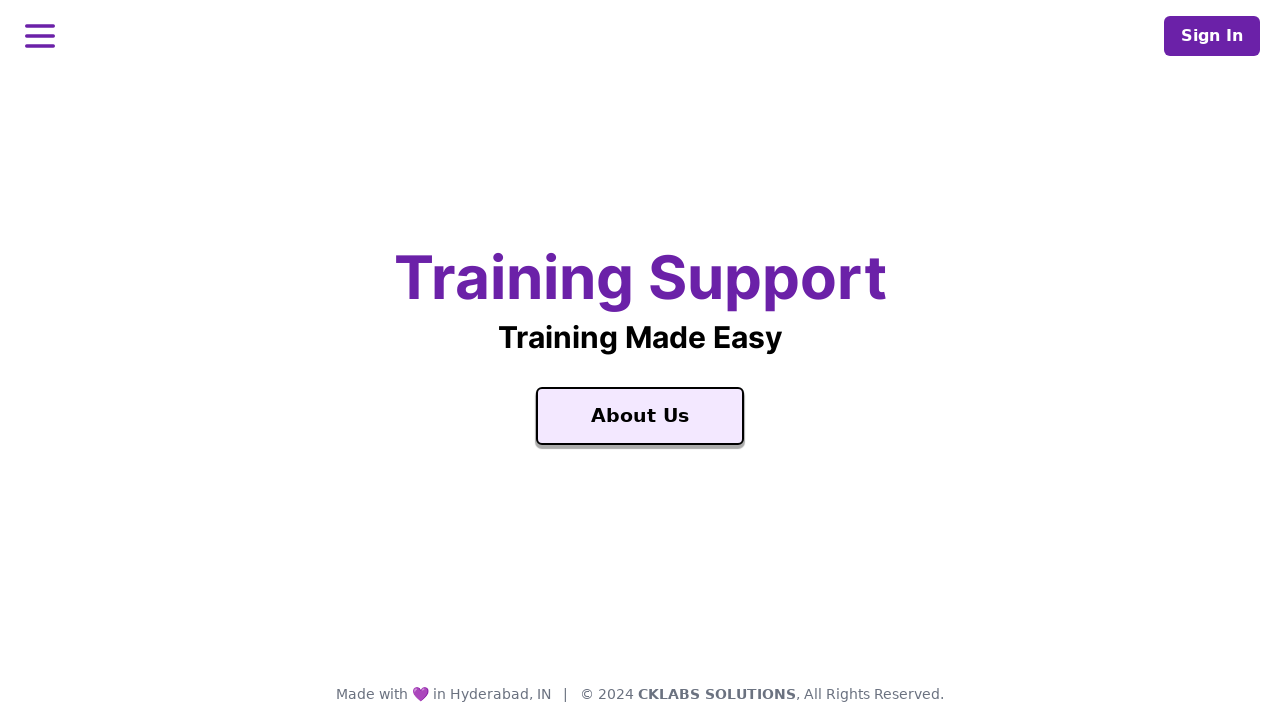

Clicked on About Us link at (640, 416) on text='About Us'
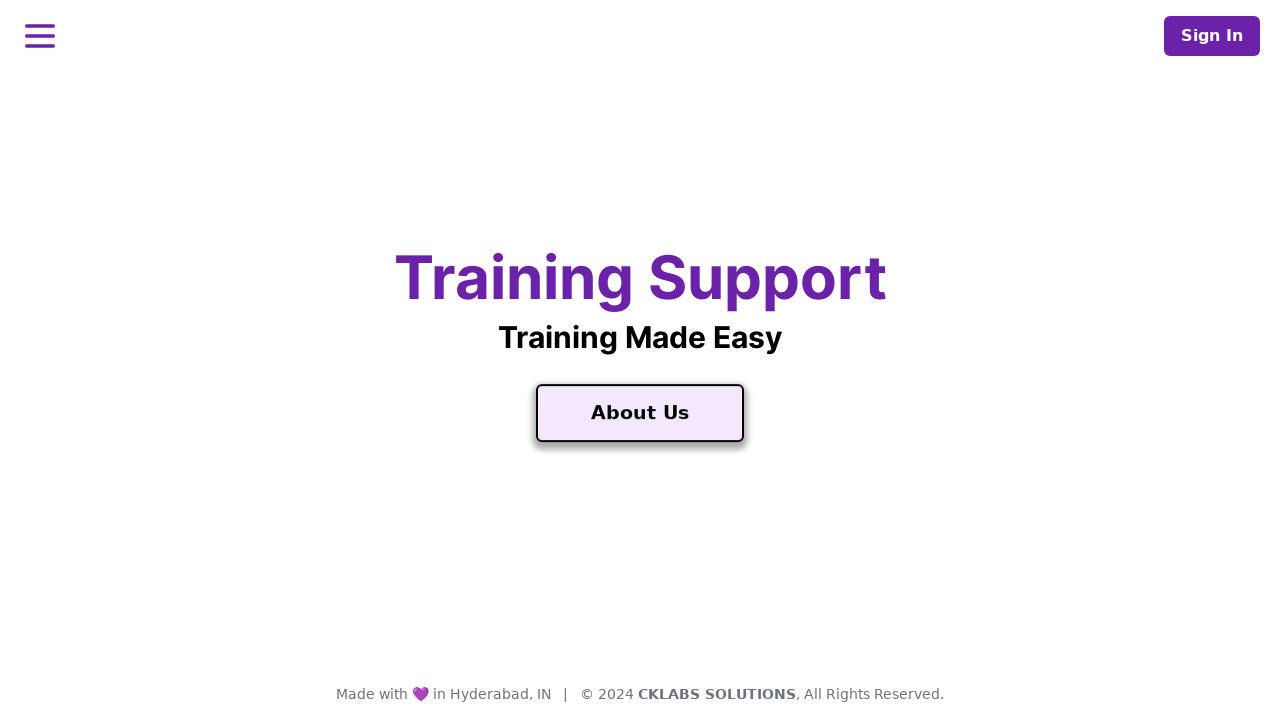

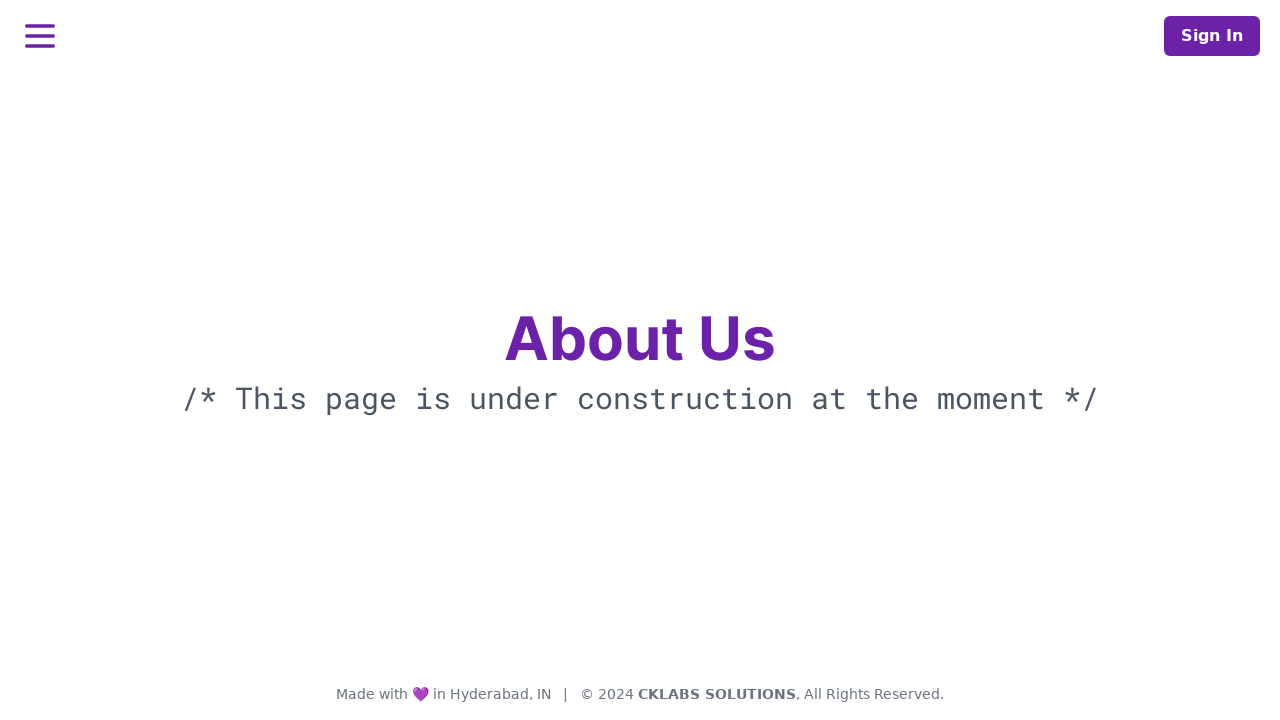